Tests that right-clicking at the center of an element opens a context menu at that position

Starting URL: https://osstep.github.io/action_click

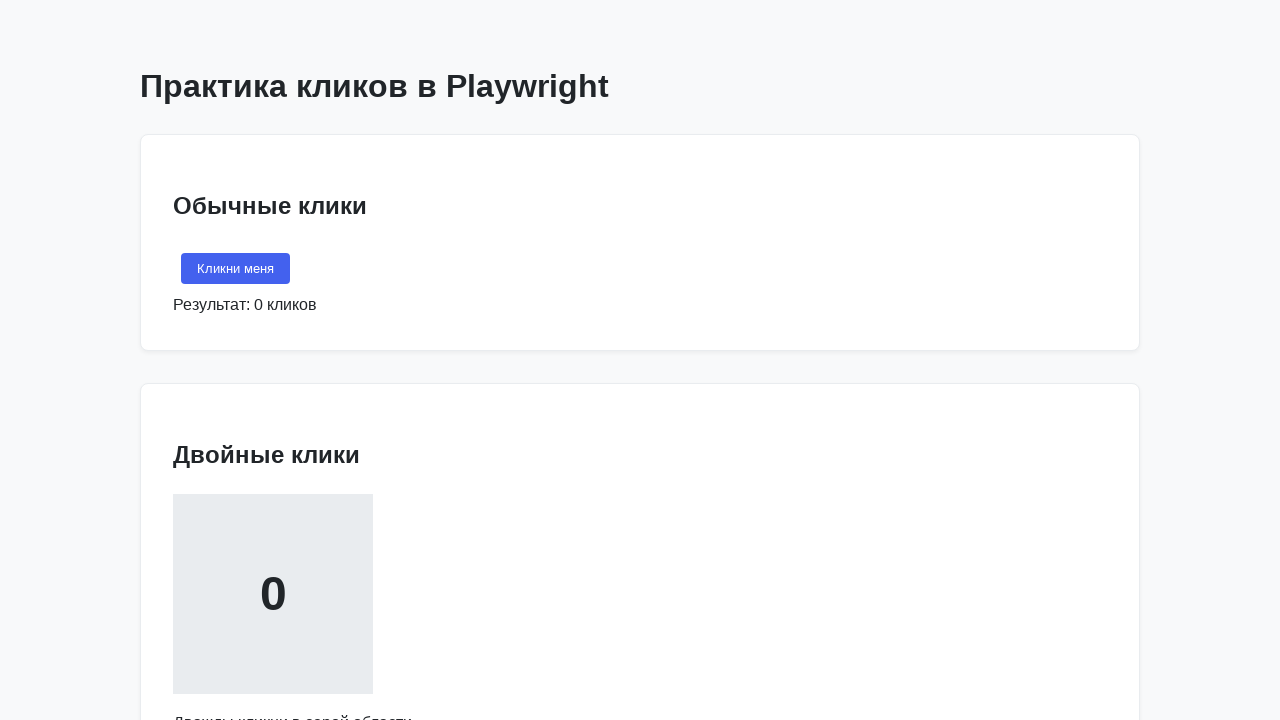

Located right-click target element
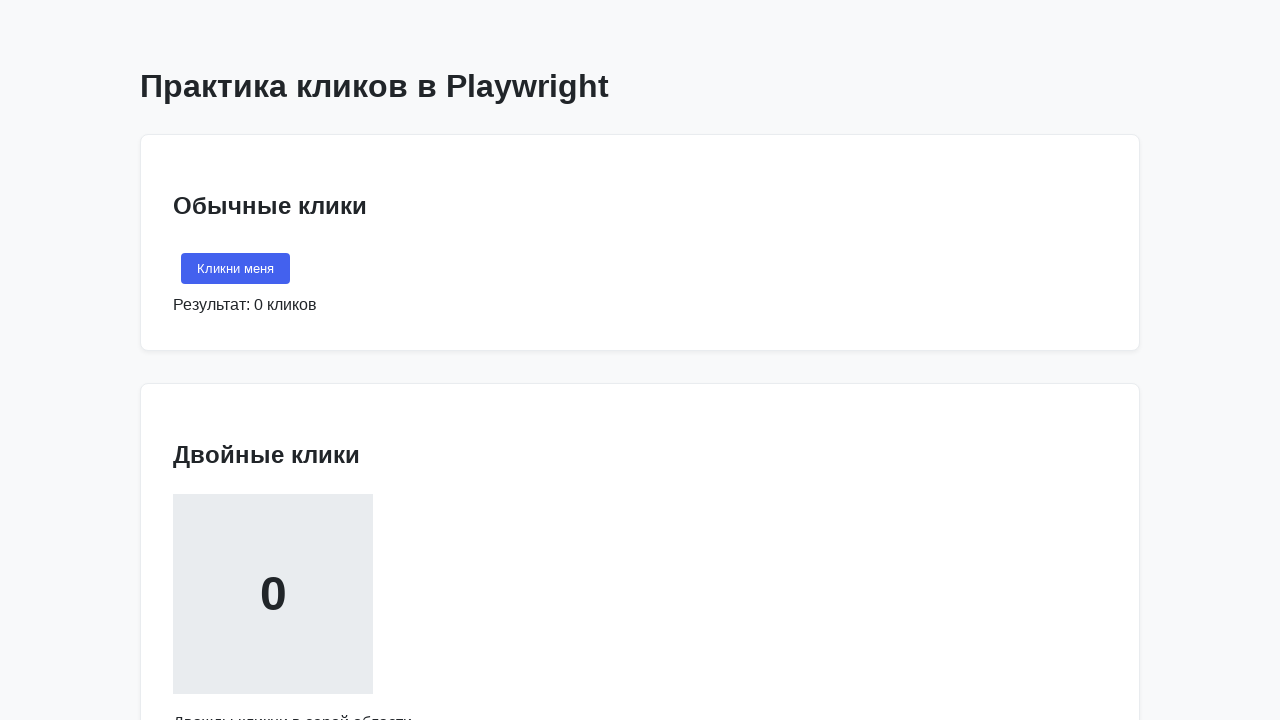

Retrieved bounding box of target element
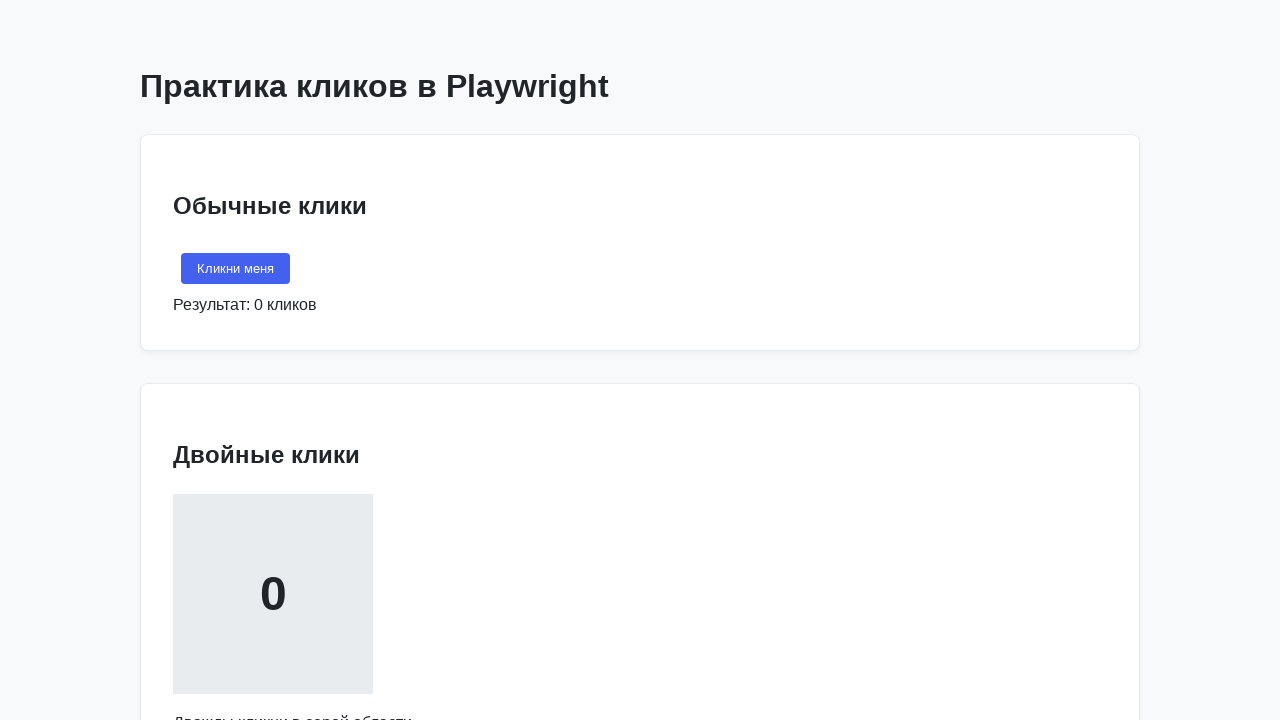

Right-clicked at center of element at (273, 360) on internal:text="\u041a\u043b\u0438\u043a\u043d\u0438 \u043f\u0440\u0430\u0432\u04
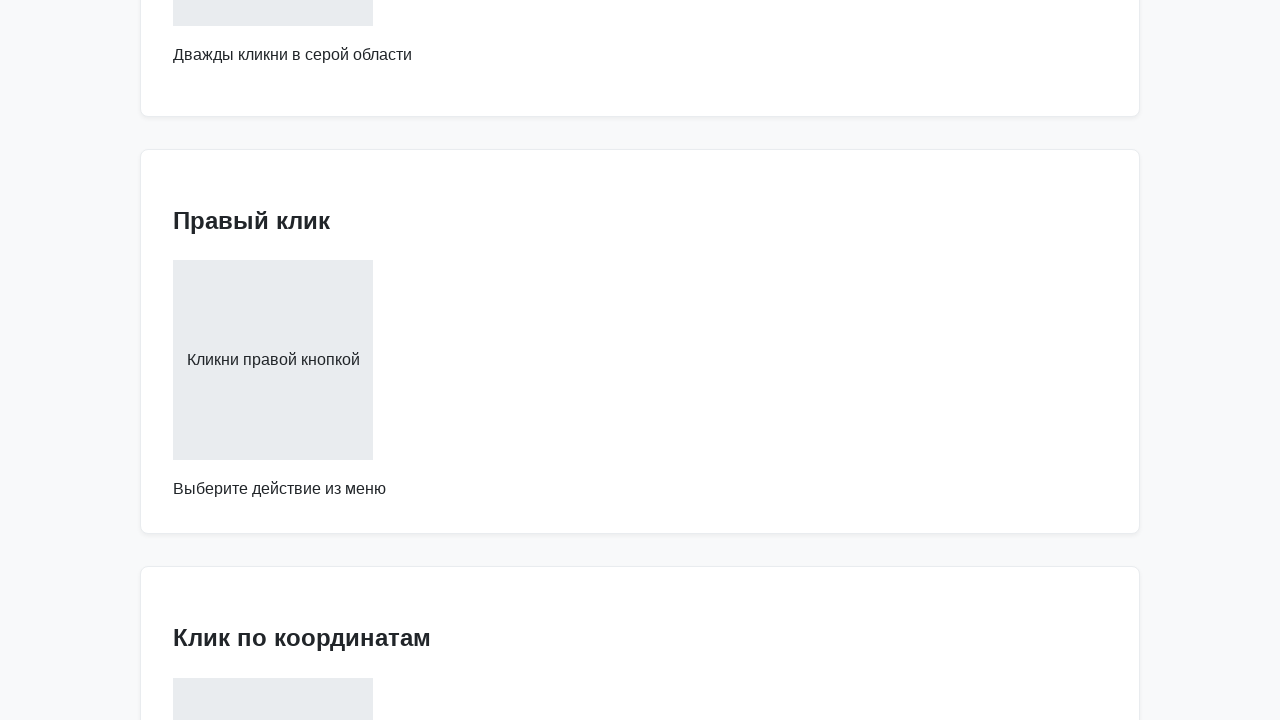

Context menu appeared with 'Копировать' option visible
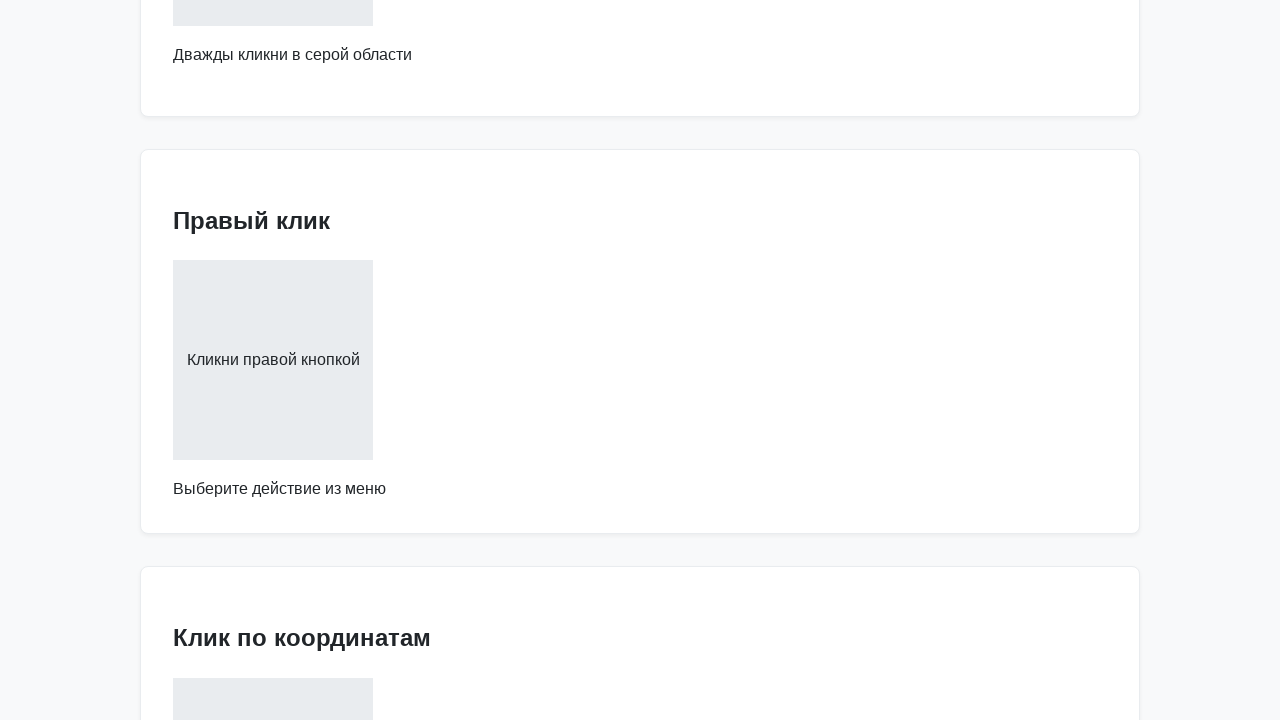

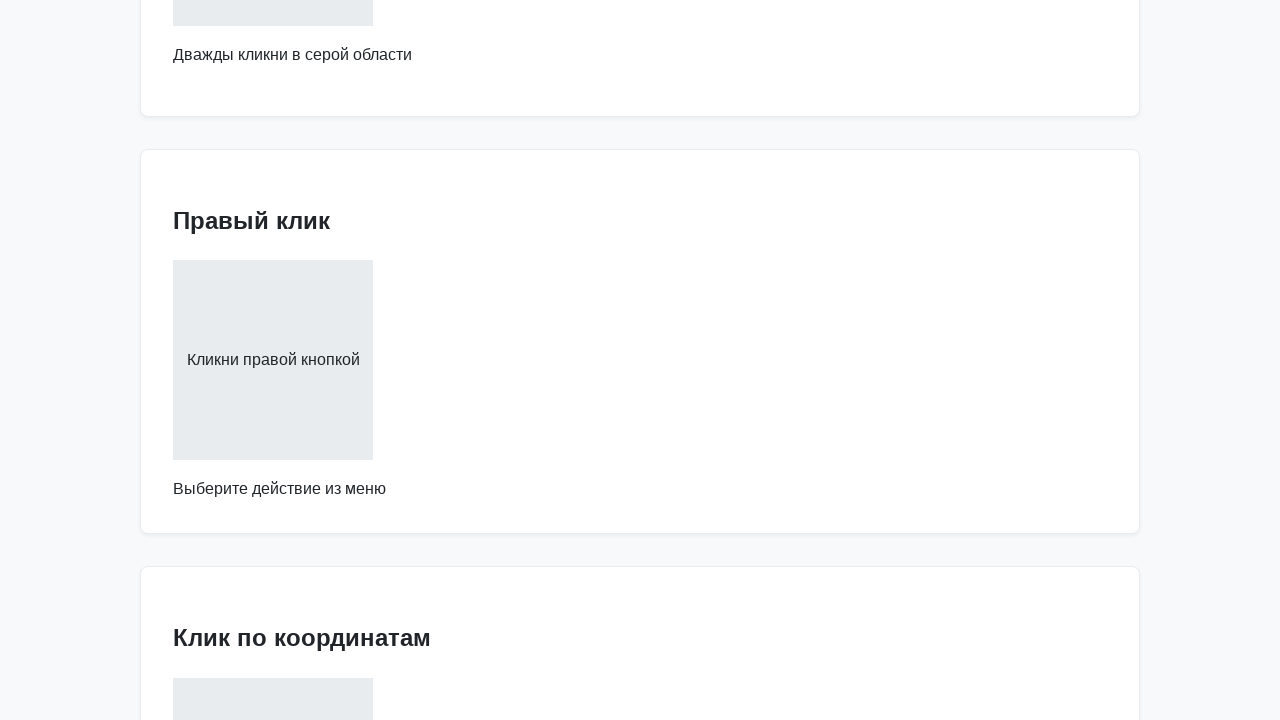